Tests cursor idle detection by moving the mouse and then waiting to see if idle state is detected

Starting URL: https://wake.fail/

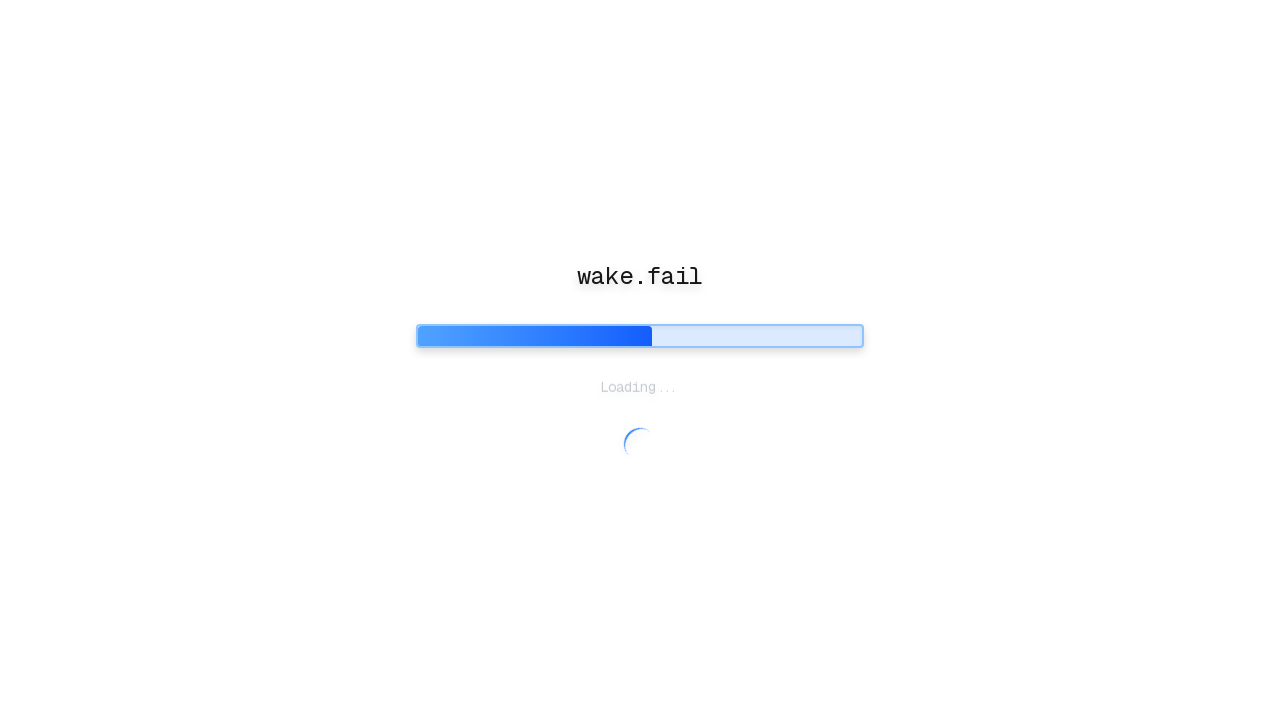

Waited for page to reach networkidle state
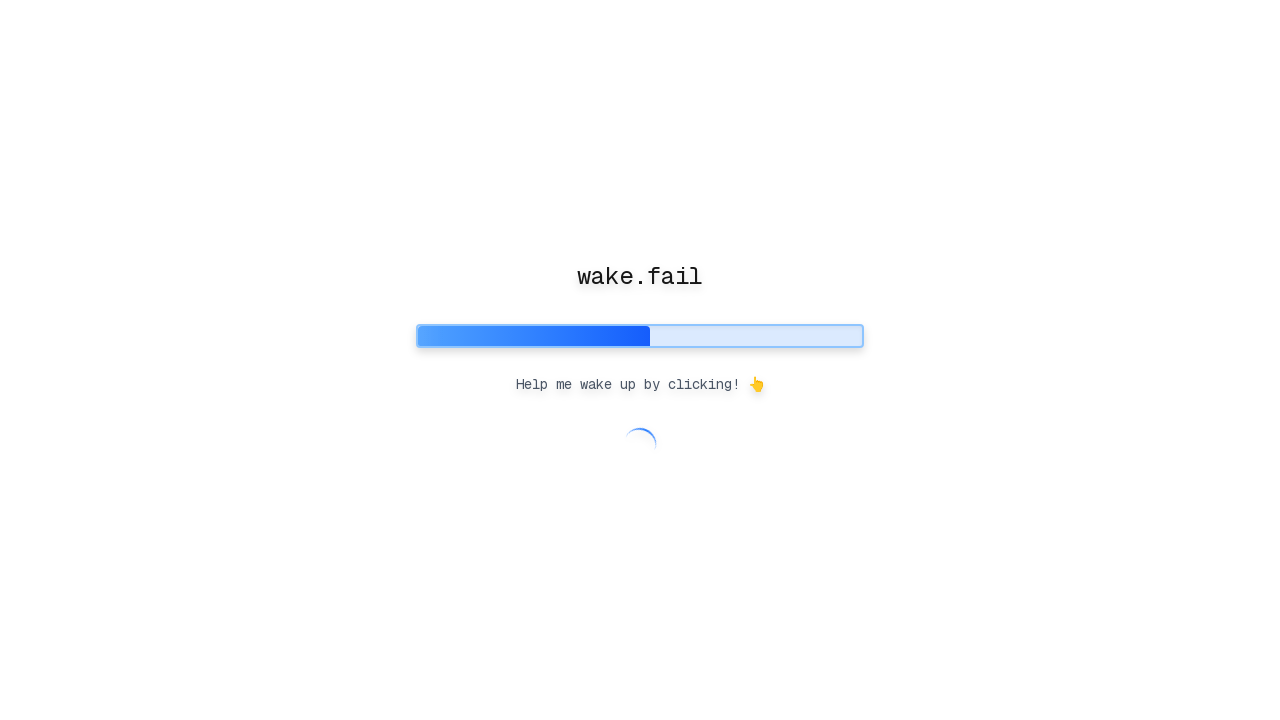

Waited 3 seconds for interactive features to initialize
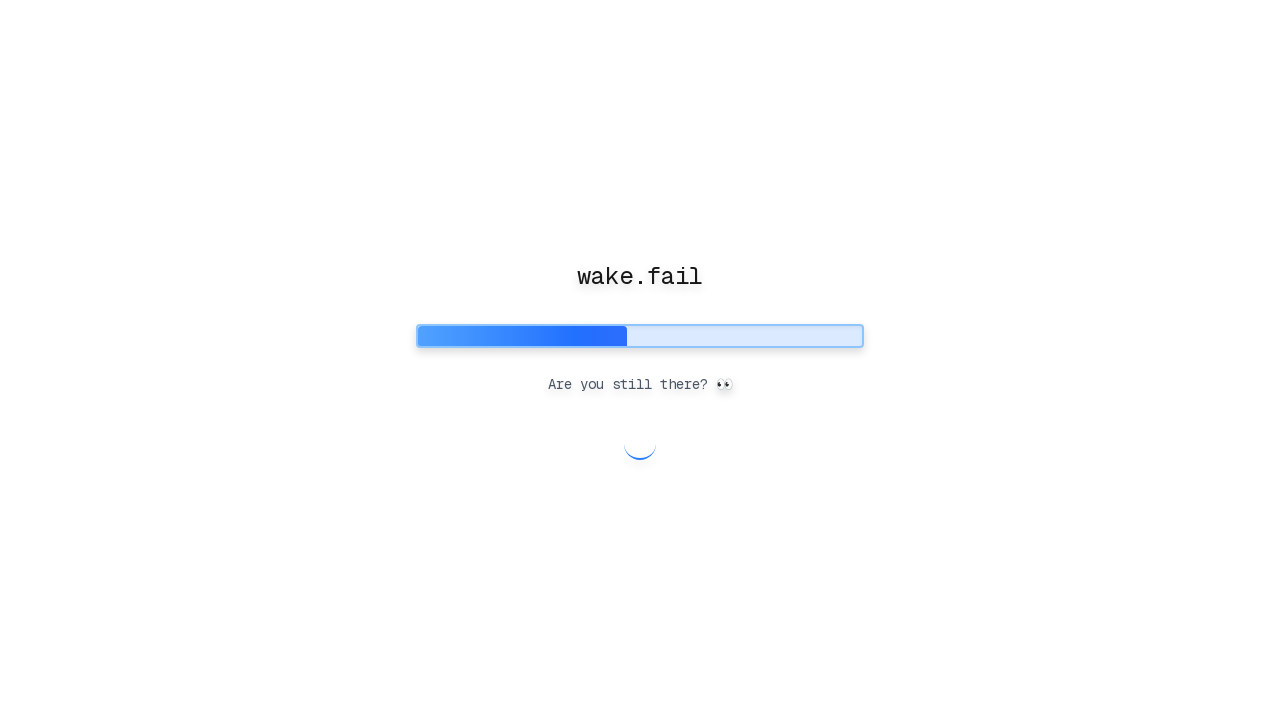

Moved mouse to (100, 100) to ensure not starting in idle state at (100, 100)
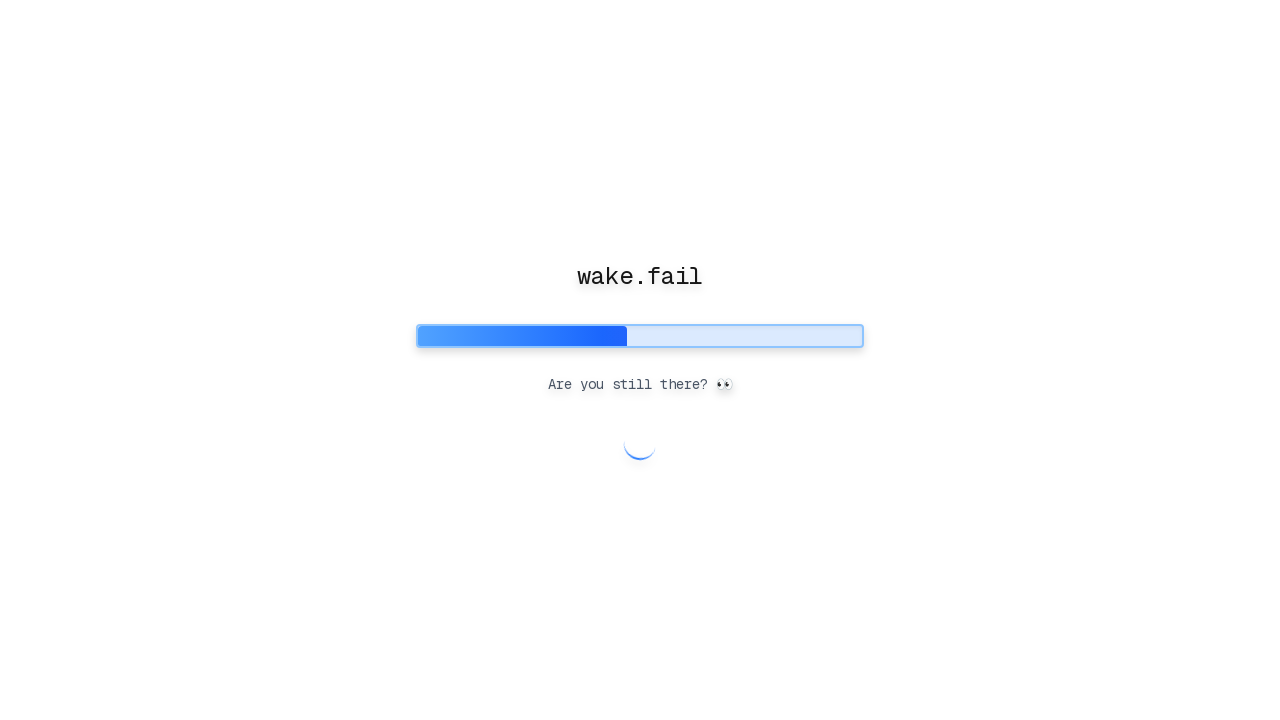

Waited 500ms after mouse movement
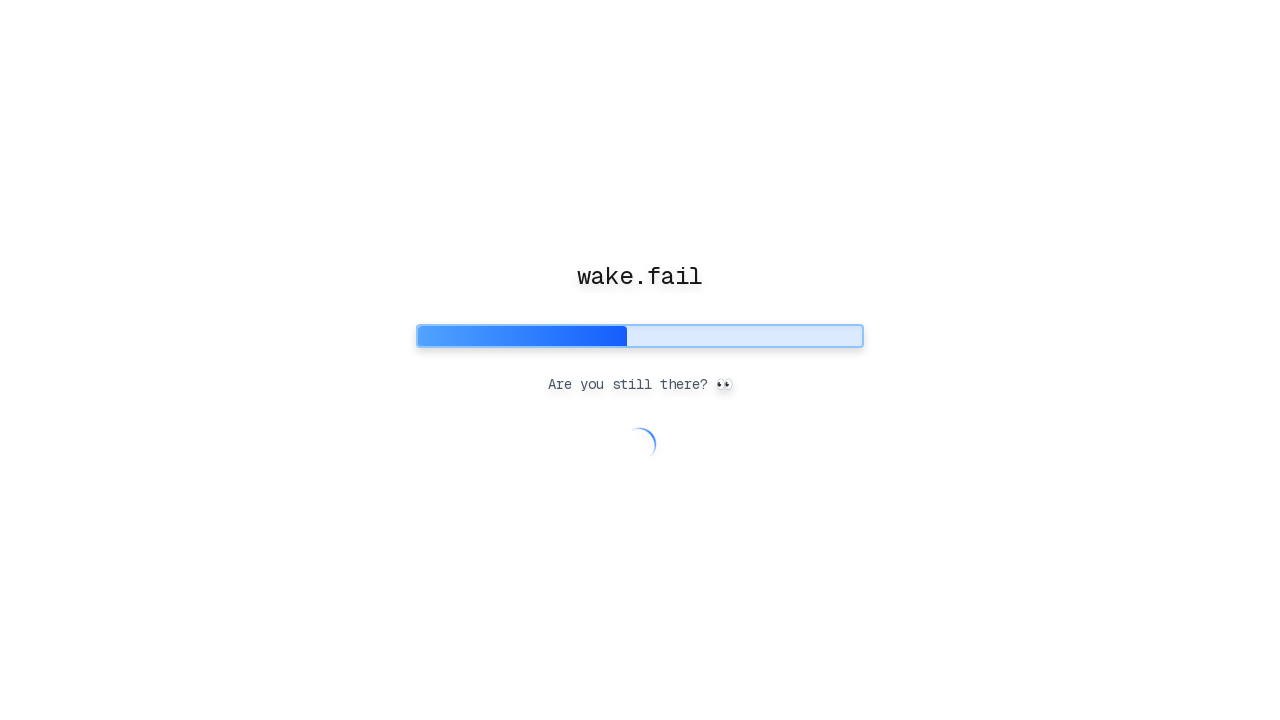

Waited 6 seconds for idle detection to trigger
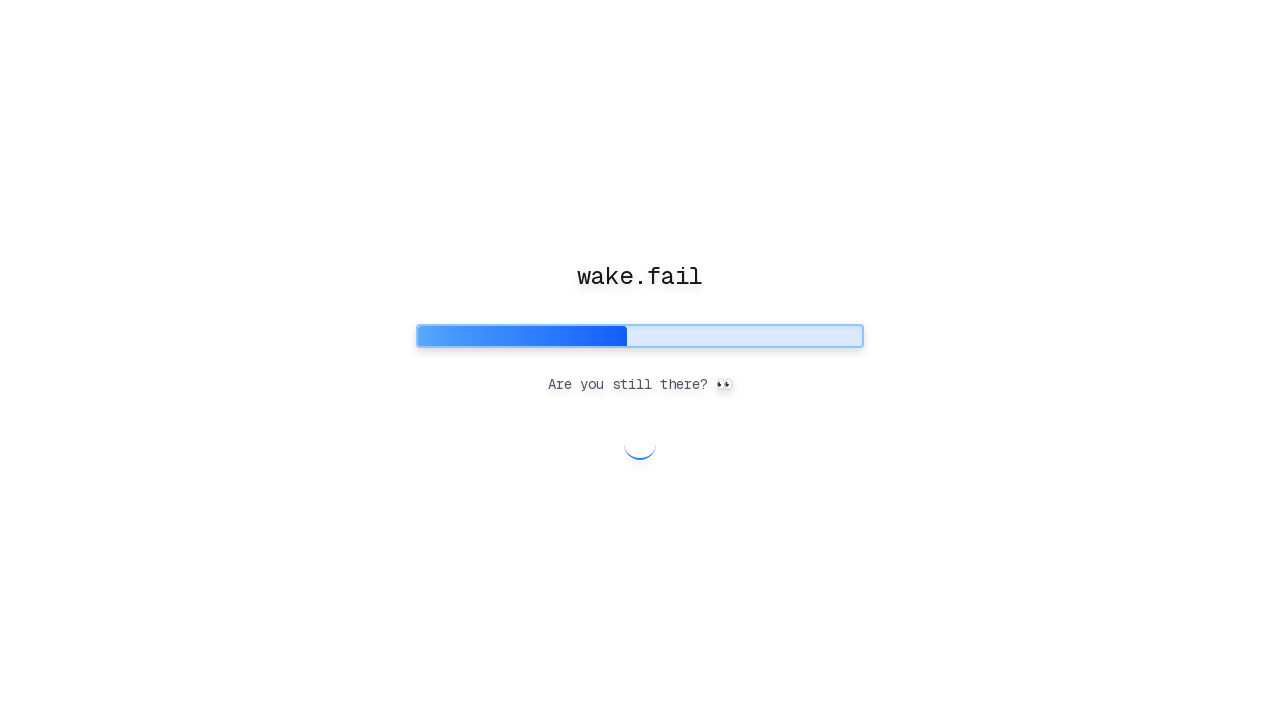

Located message display element
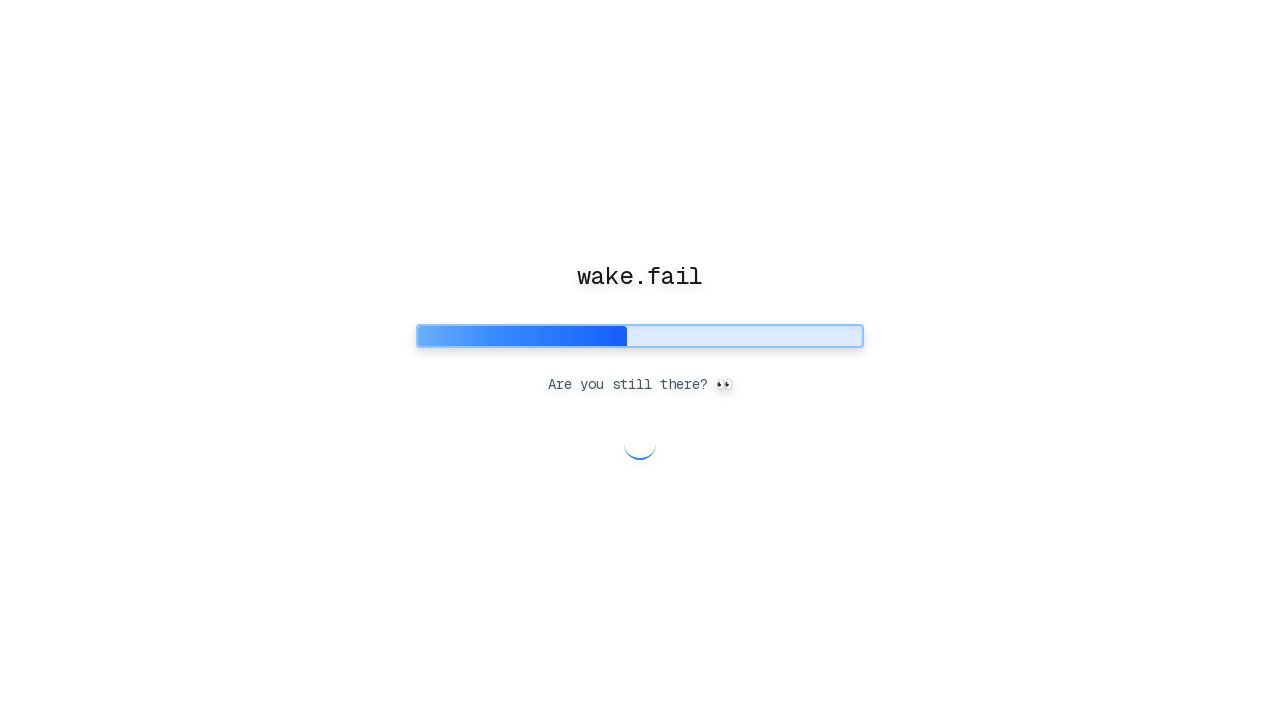

Message display became visible, idle state detected
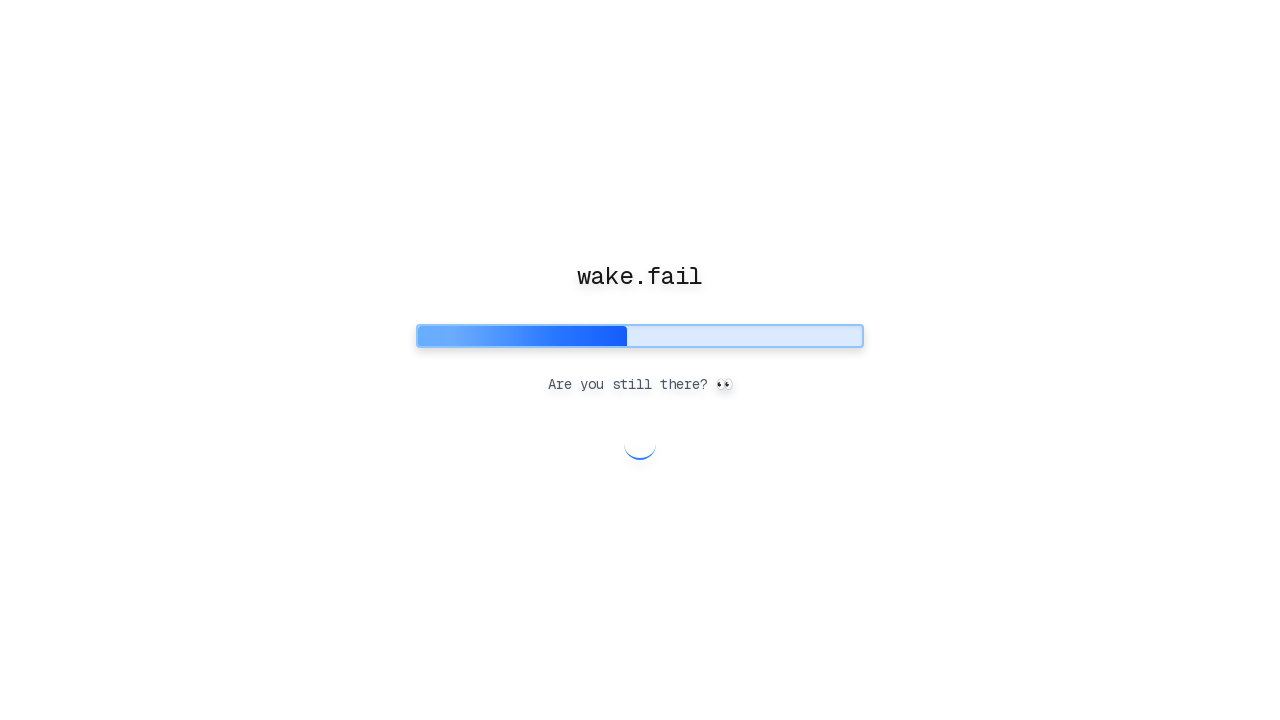

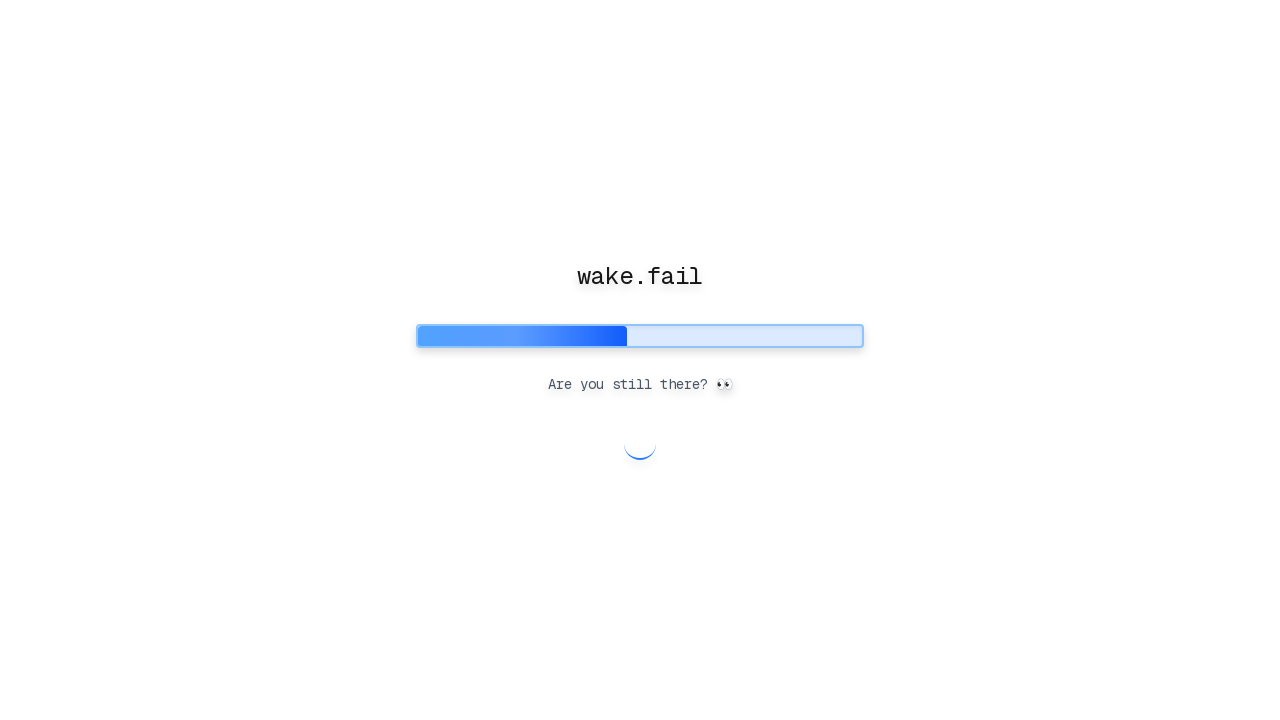